Tests feeding a cat by entering 6 catnips and verifying the success message appears

Starting URL: https://cs1632.appspot.com/

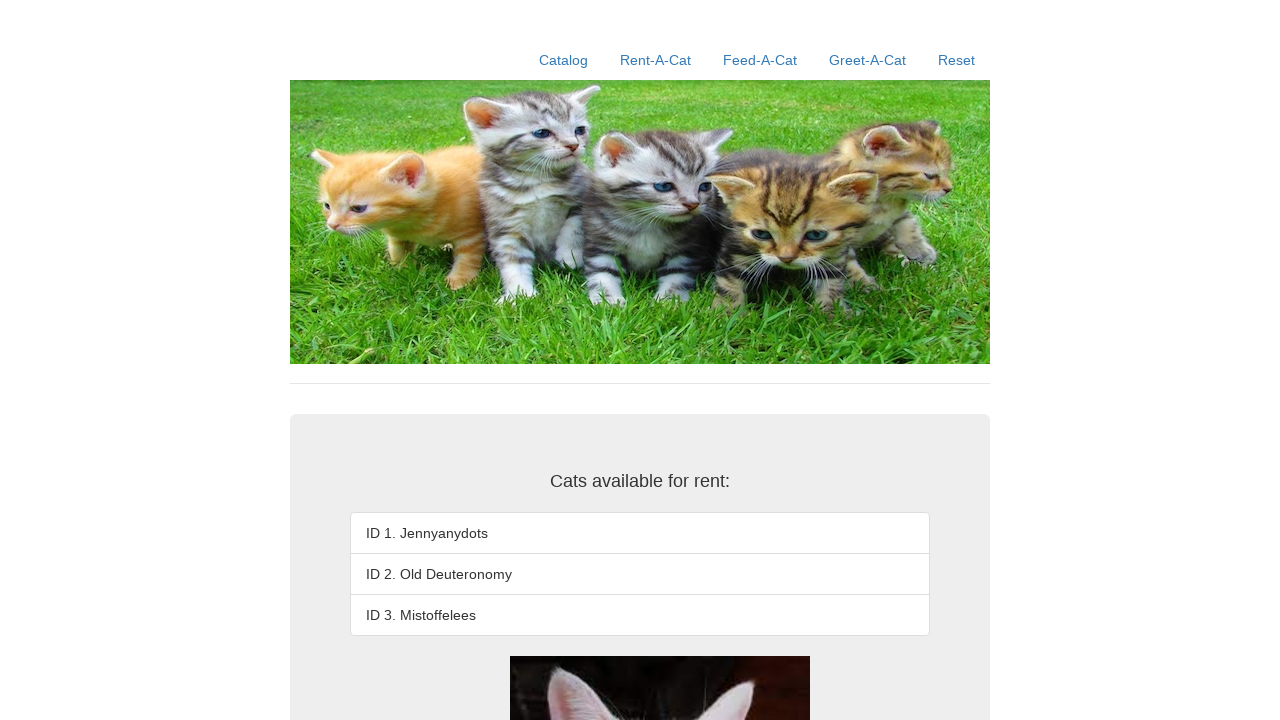

Clicked on Feed-A-Cat link at (760, 60) on text=Feed-A-Cat
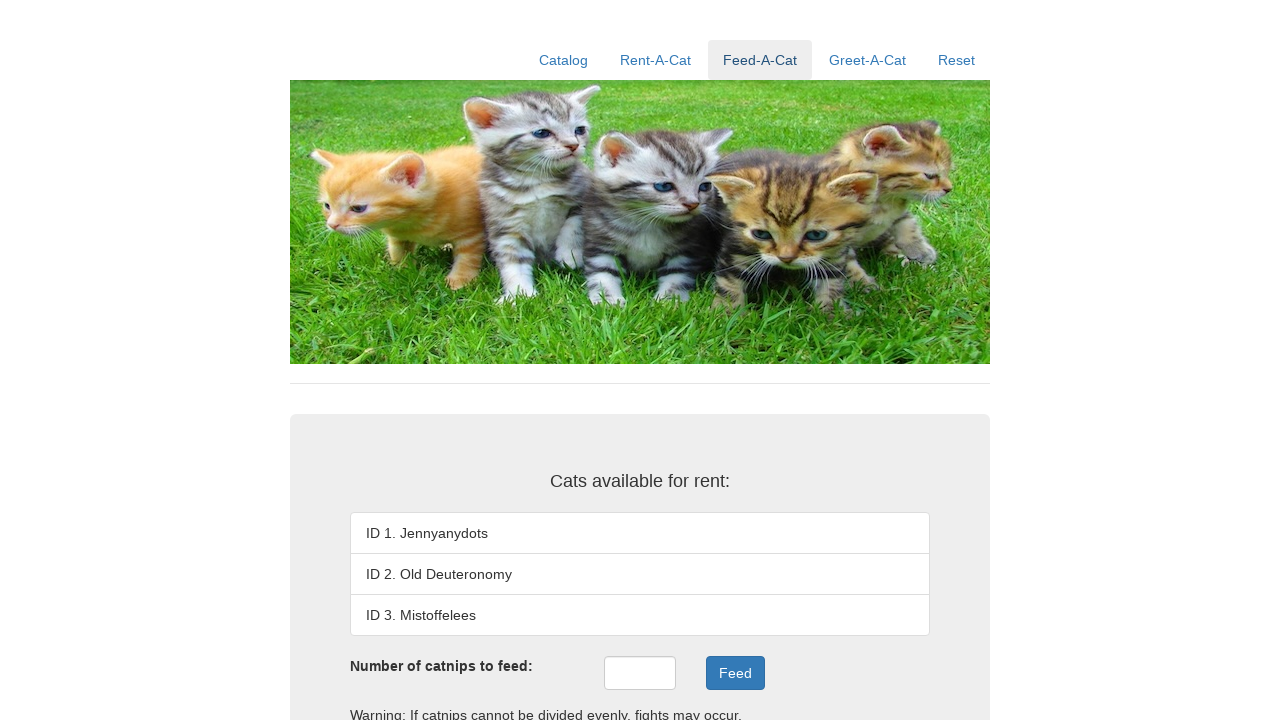

Clicked on catnips input field at (640, 673) on #catnips
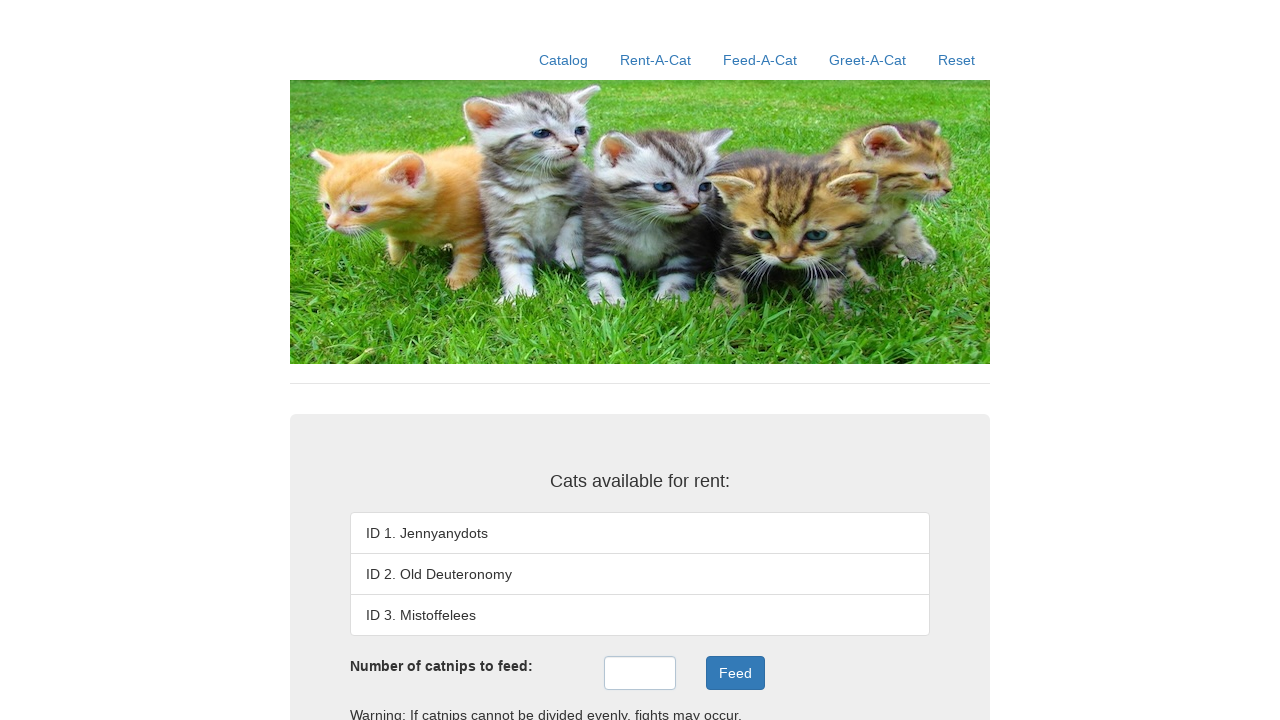

Entered 6 catnips into the input field on #catnips
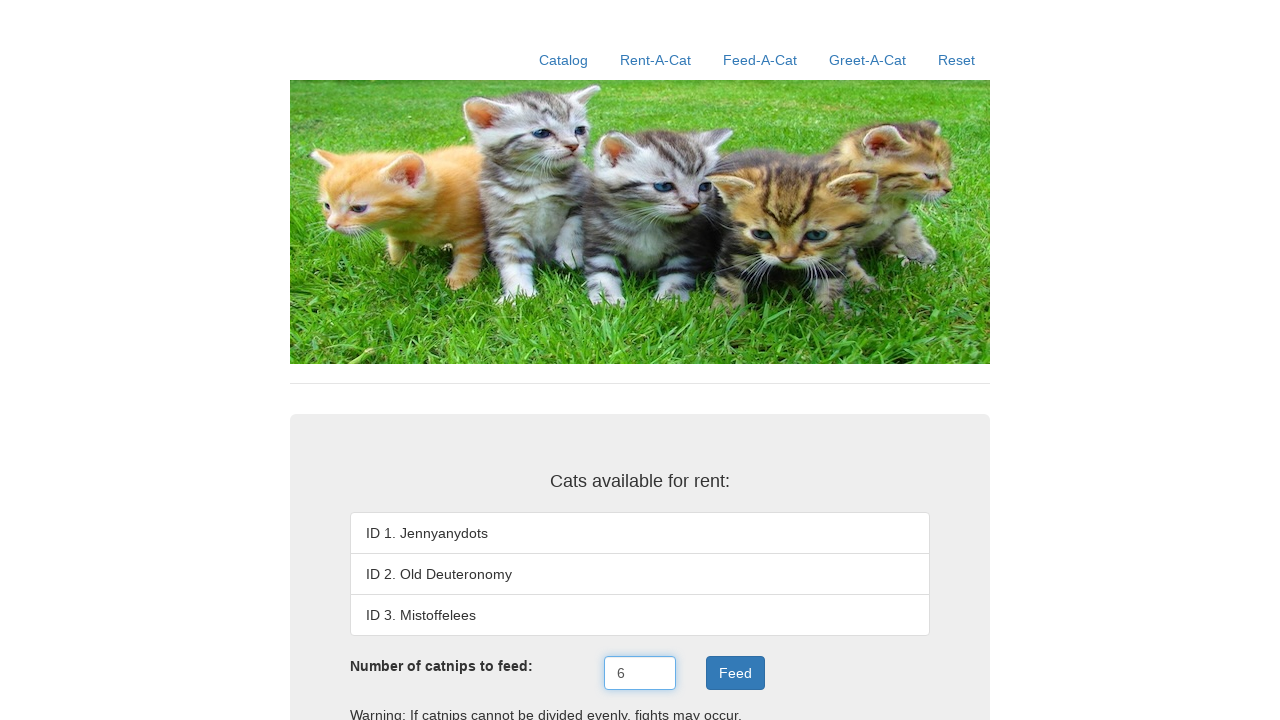

Clicked the Feed button at (735, 673) on xpath=//button[contains(.,'Feed')]
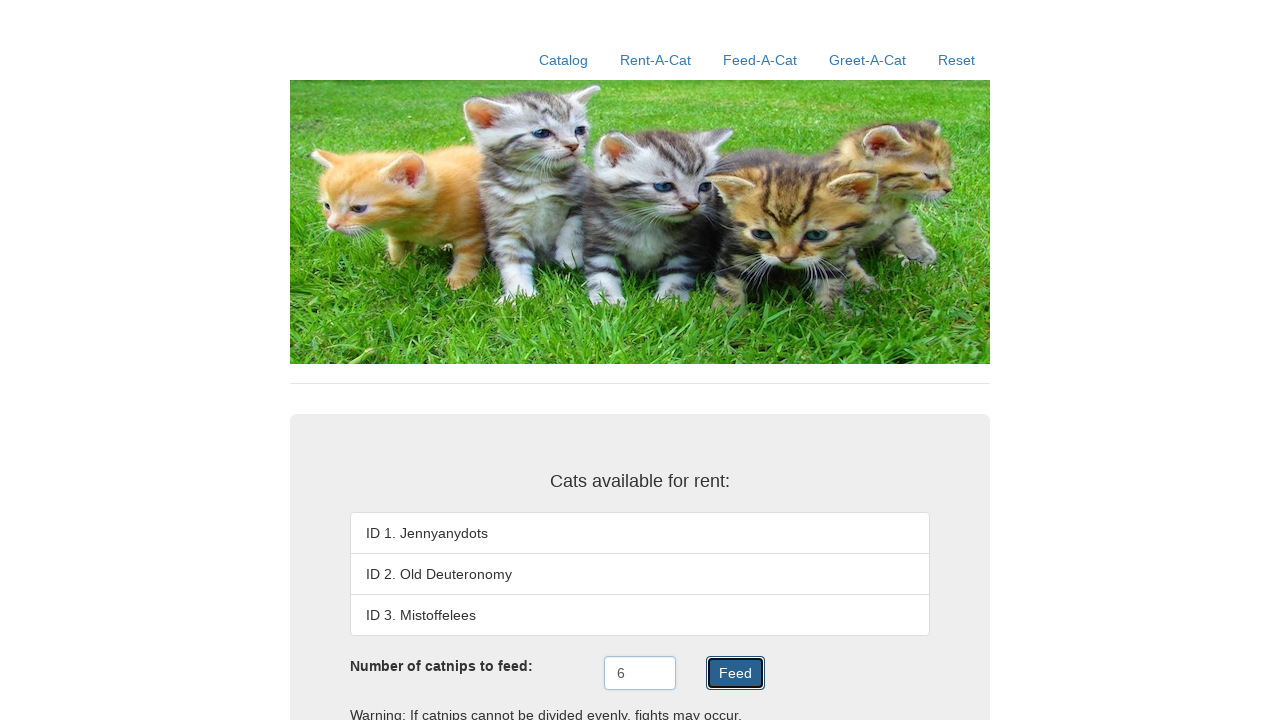

Verified success message 'Nom, nom, nom.' appeared in feedResult element
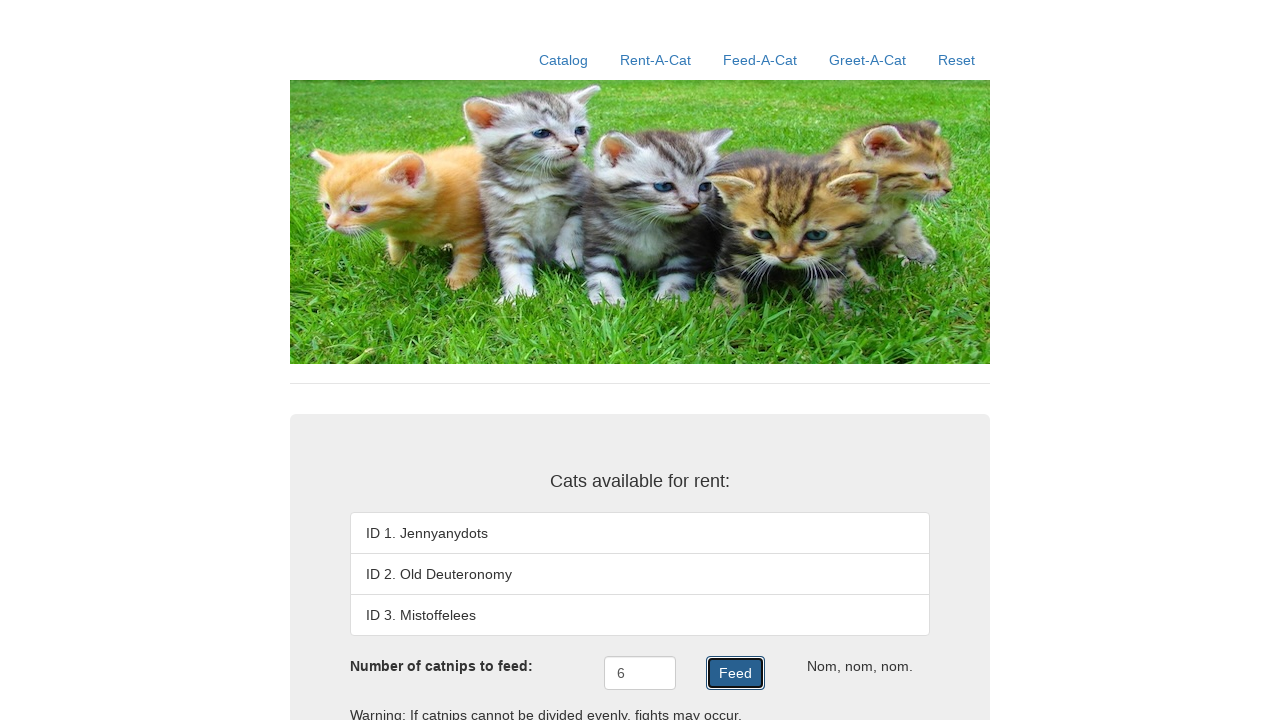

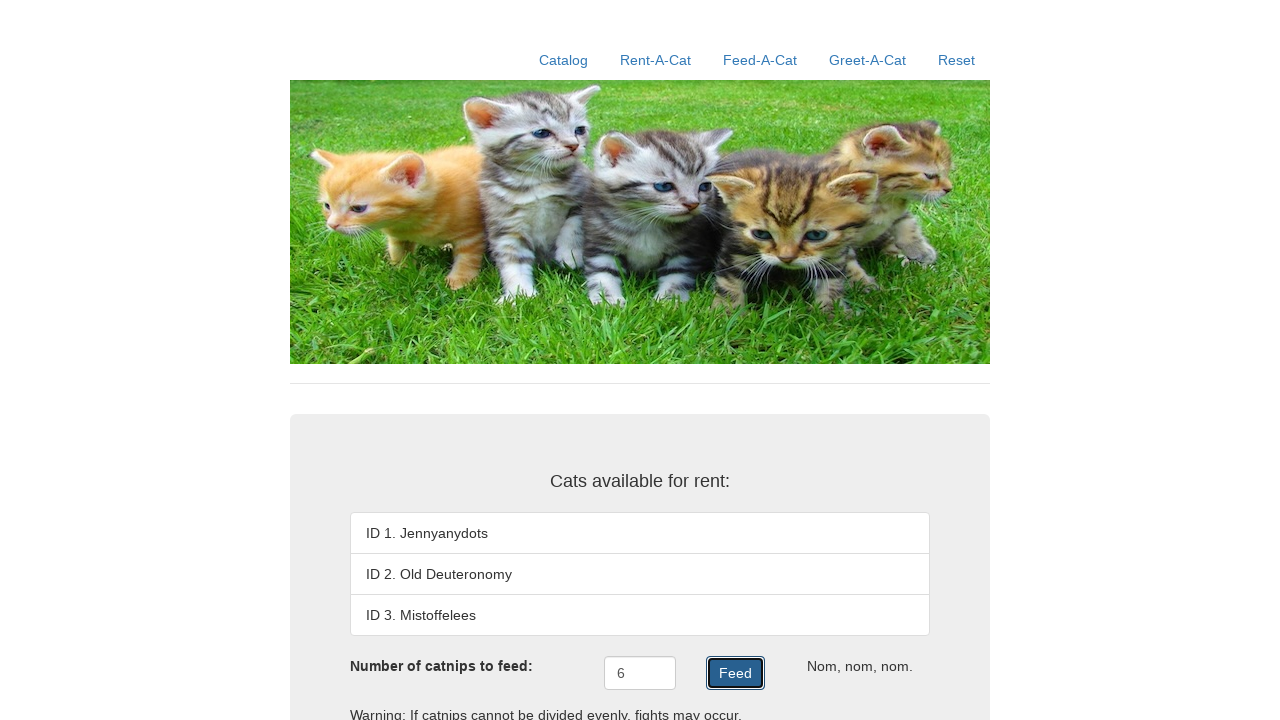